Navigates to a demo page with radio buttons and counts the number of radio button elements on the page

Starting URL: https://demoqa.com/radio-button

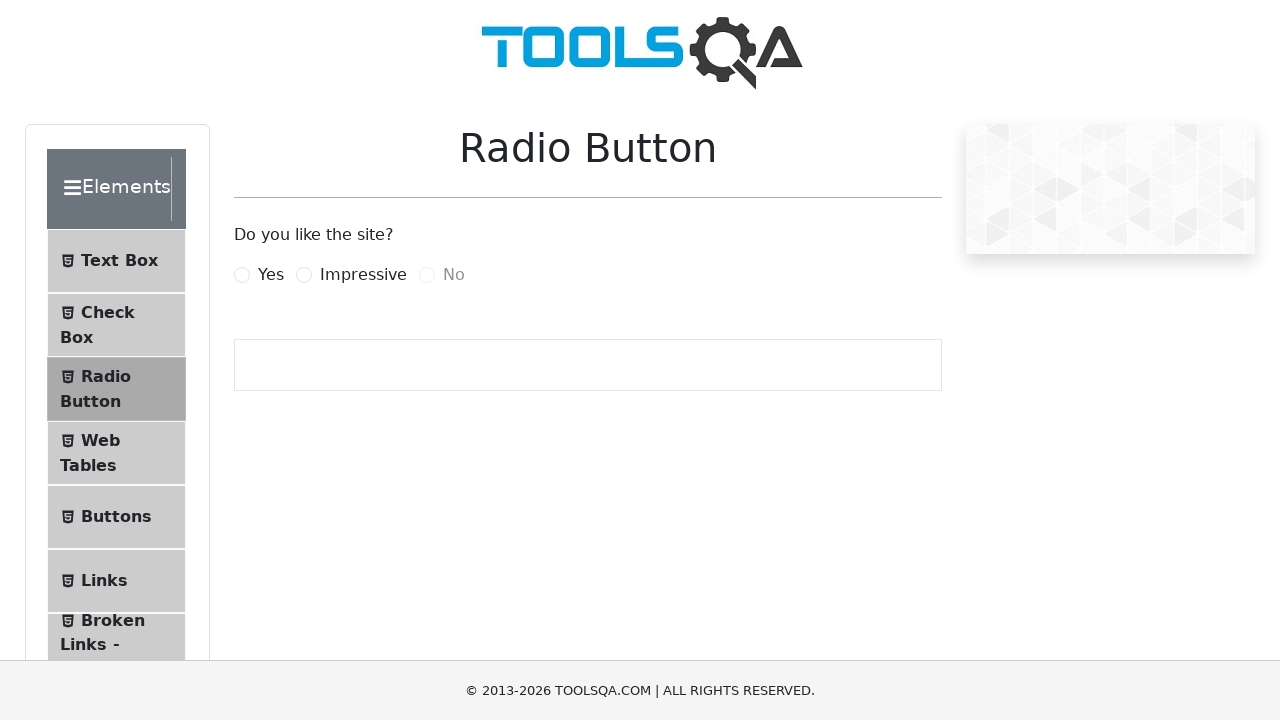

Navigated to the radio button demo page
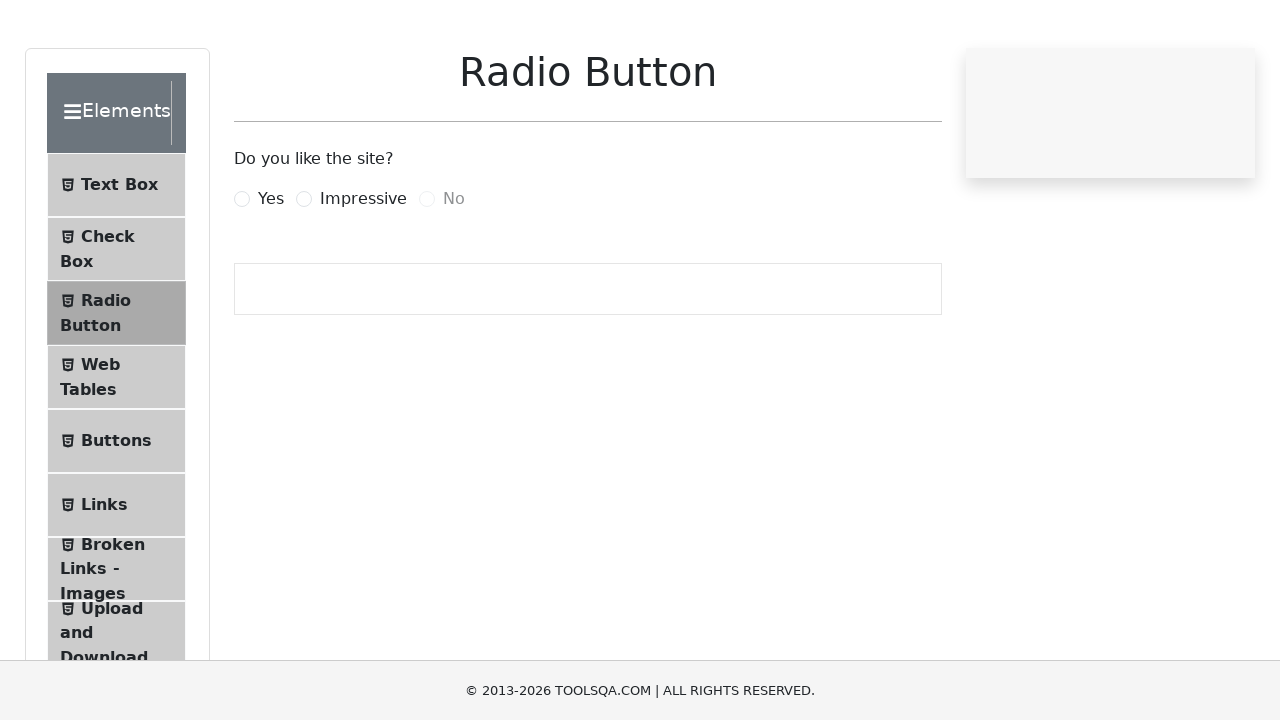

Radio button elements loaded on the page
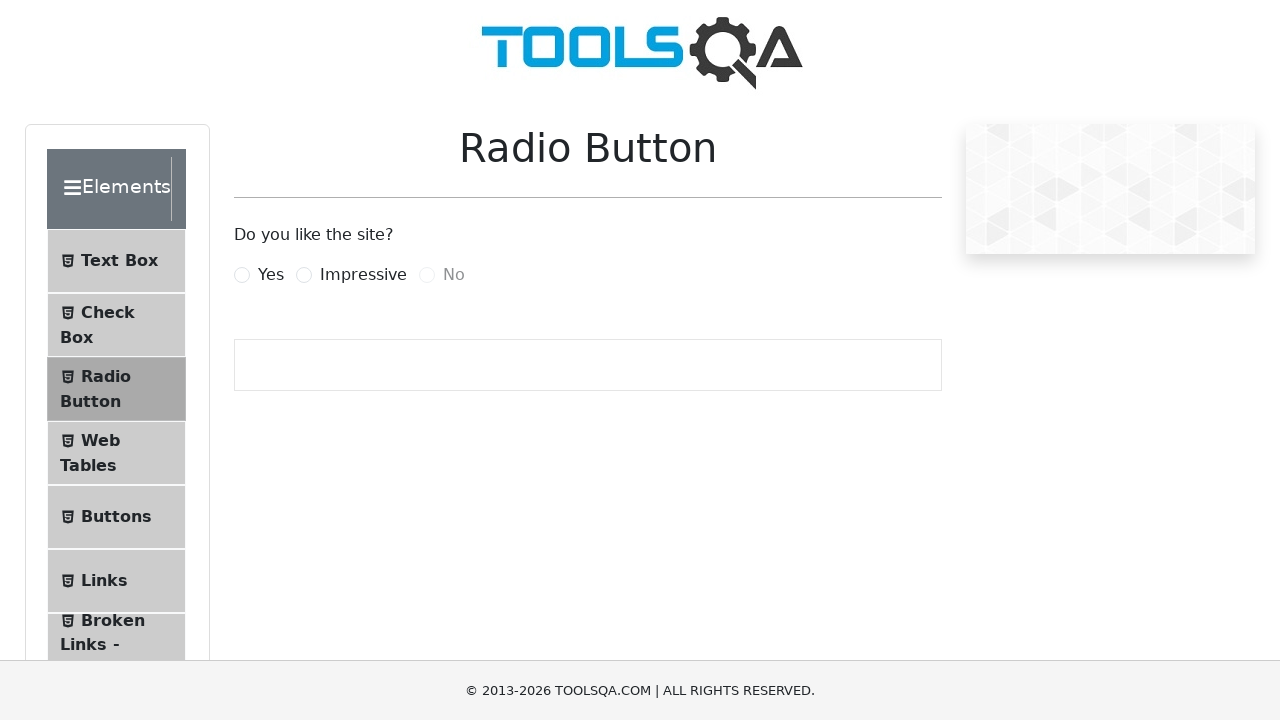

Located all radio button elements on the page
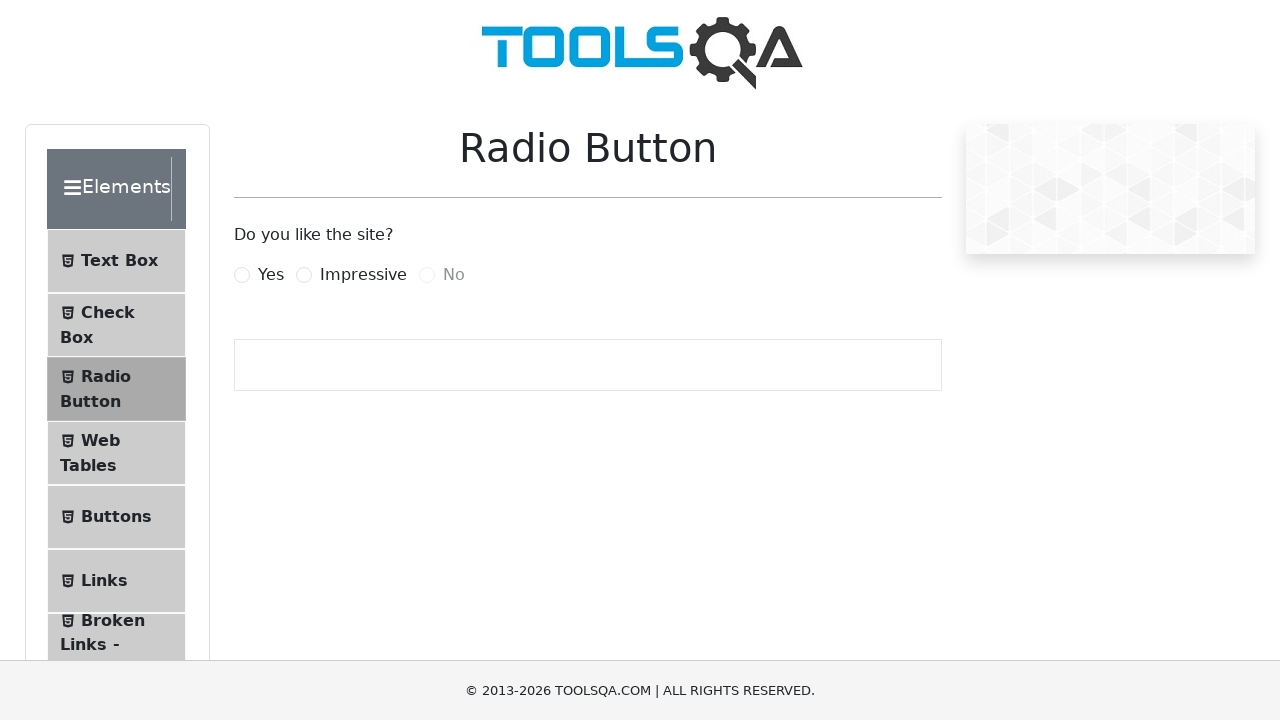

Counted total radio buttons: 3
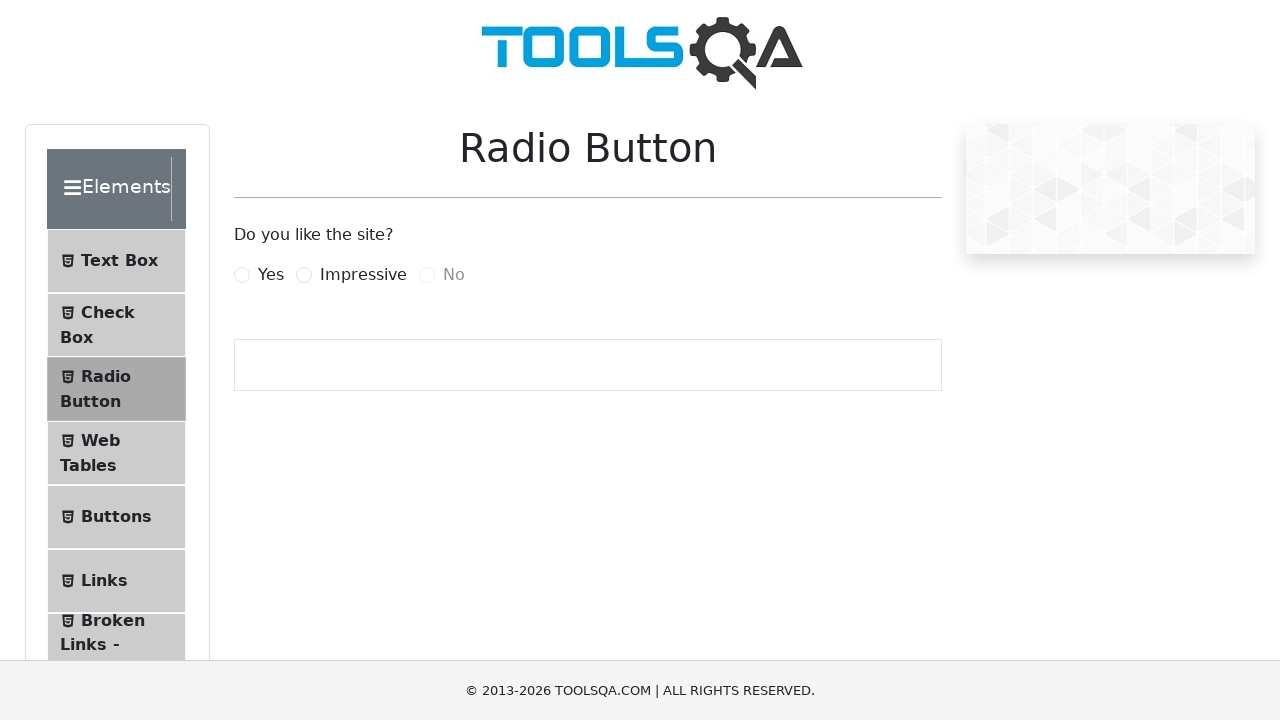

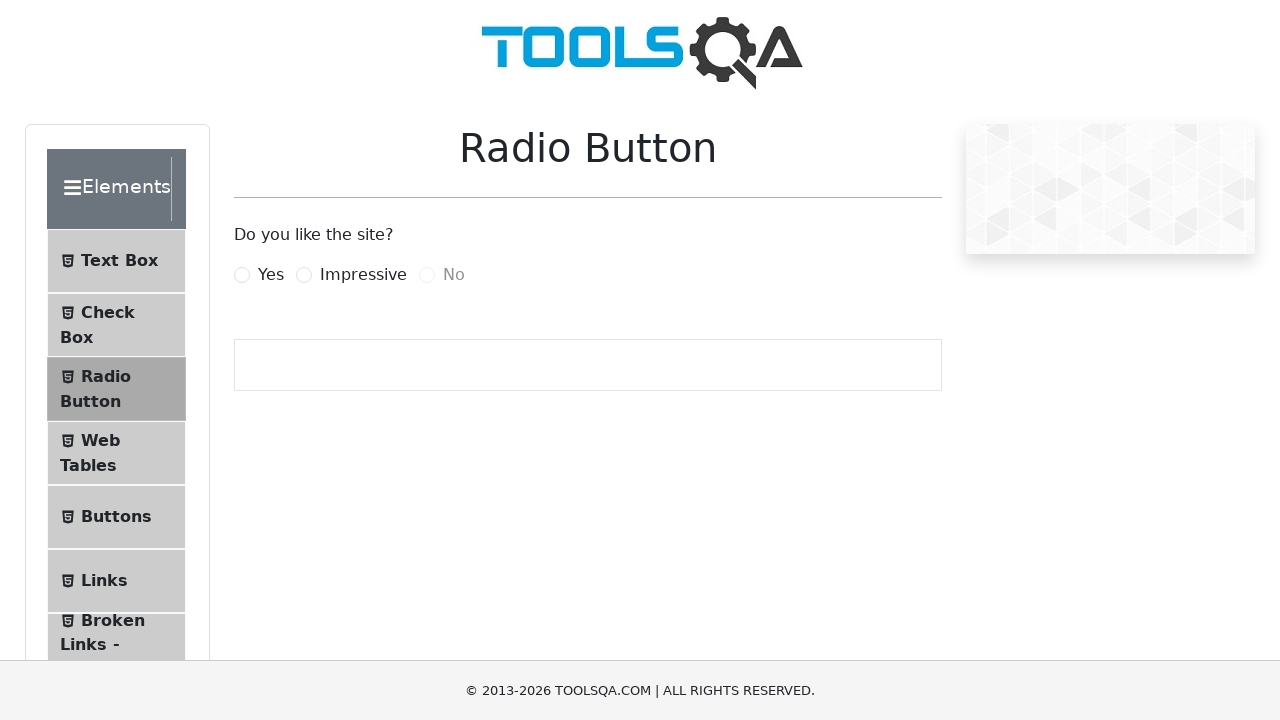